Tests element display state by filling a mail textbox, clicking an age radio button, and filling an education textarea if those elements are visible on the page

Starting URL: https://automationfc.github.io/basic-form/index.html

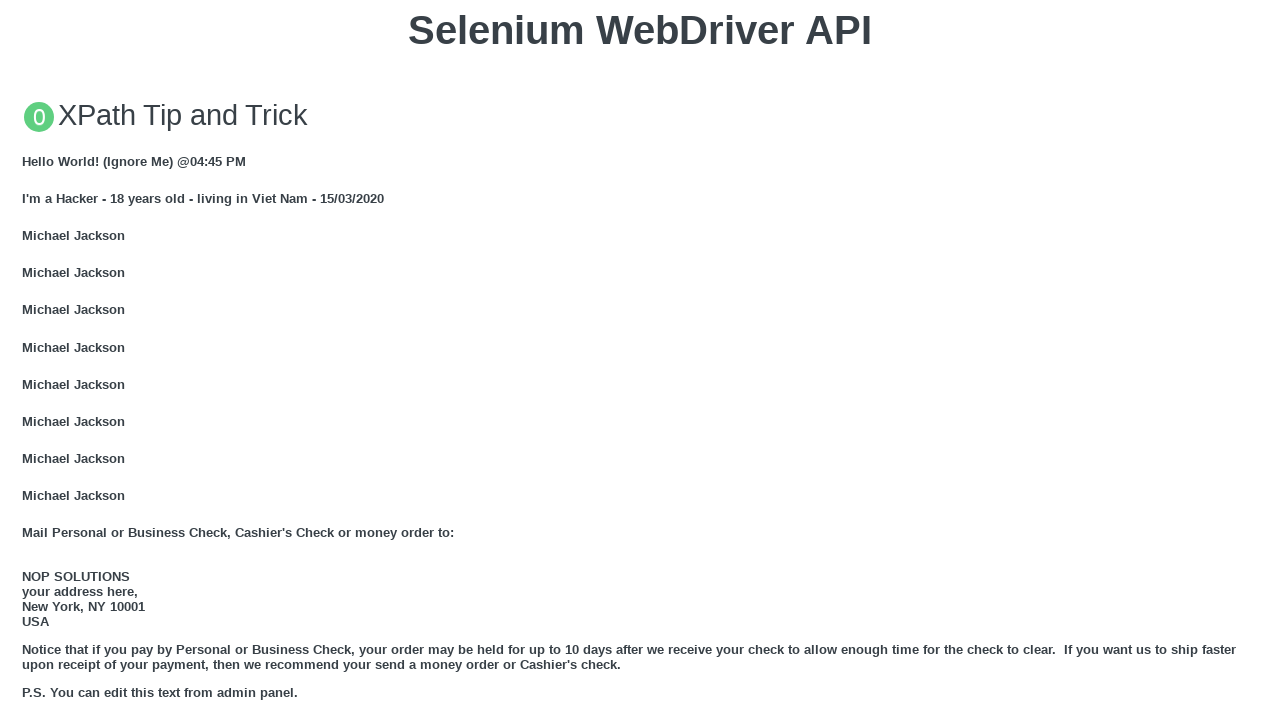

Located mail textbox element
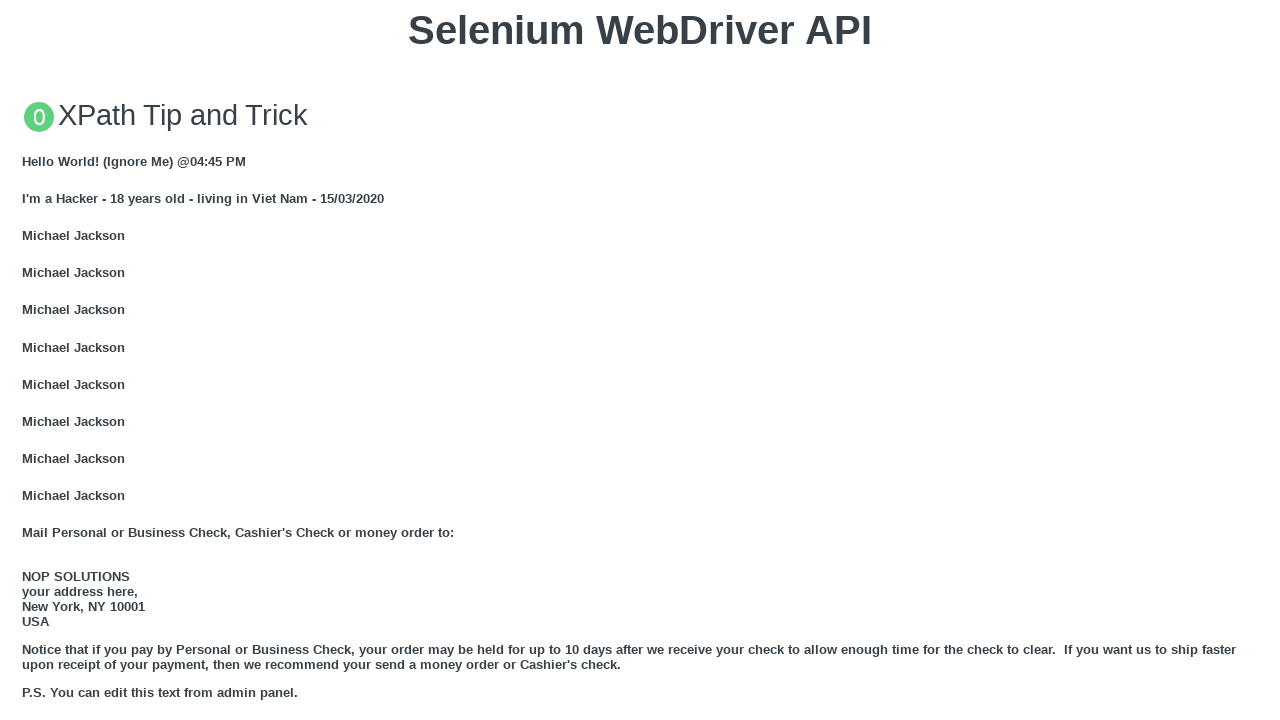

Mail textbox is visible
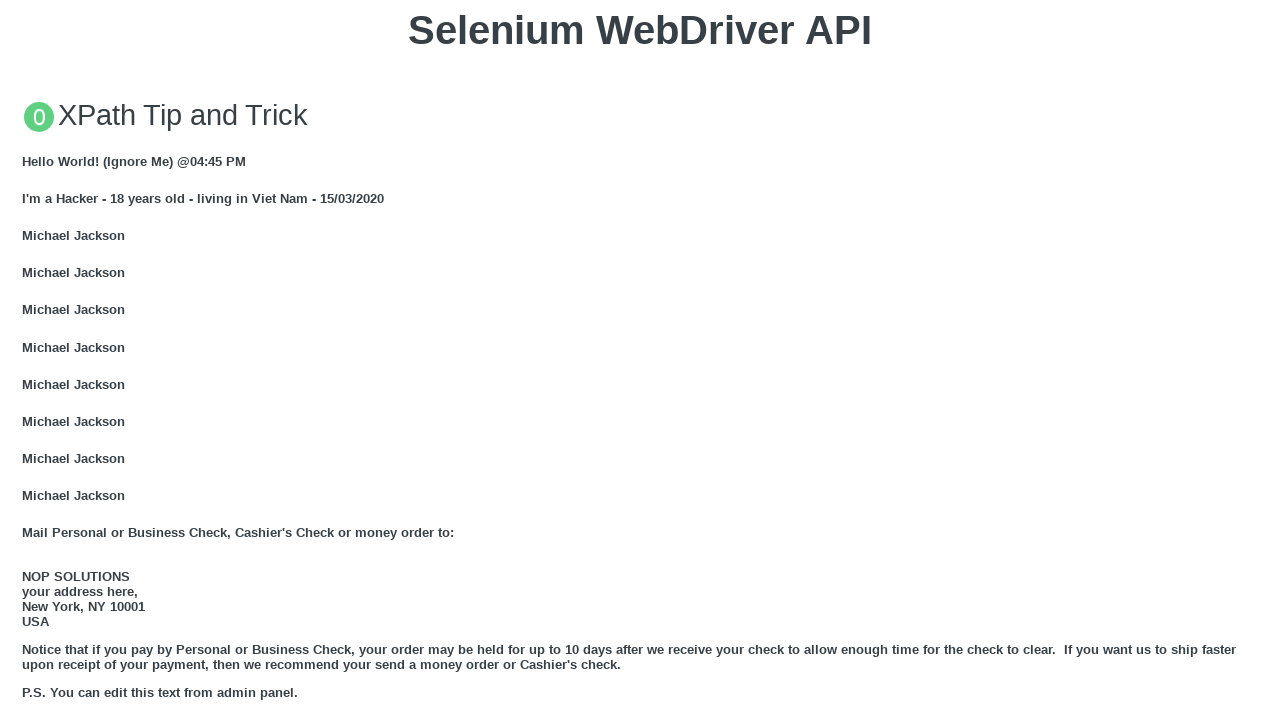

Filled mail textbox with 'Automation Testing' on input#mail
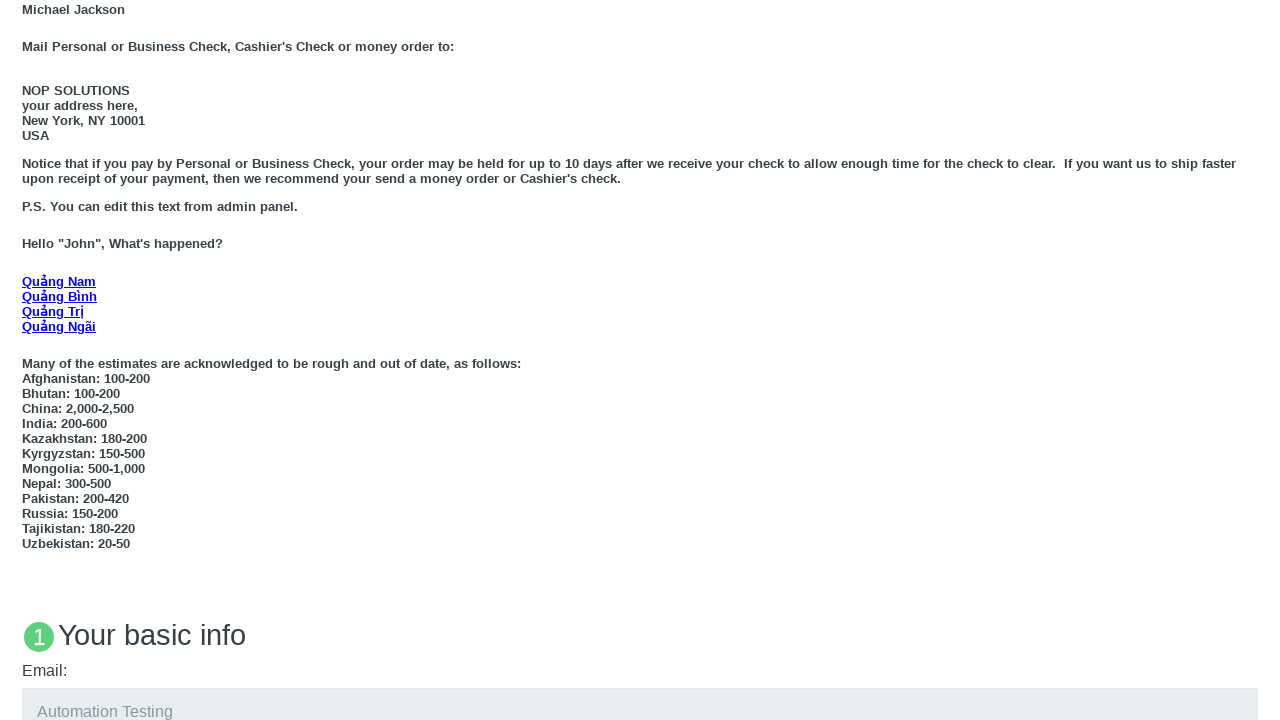

Located age radio button element
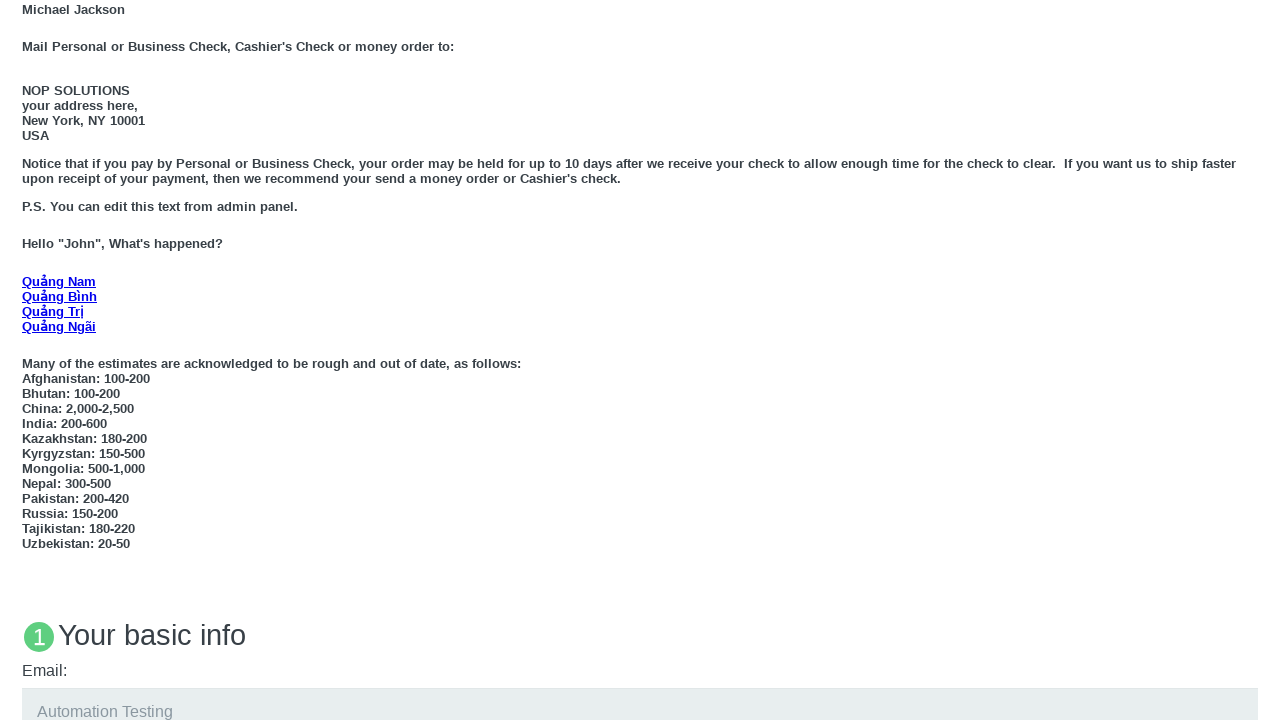

Age radio button is visible
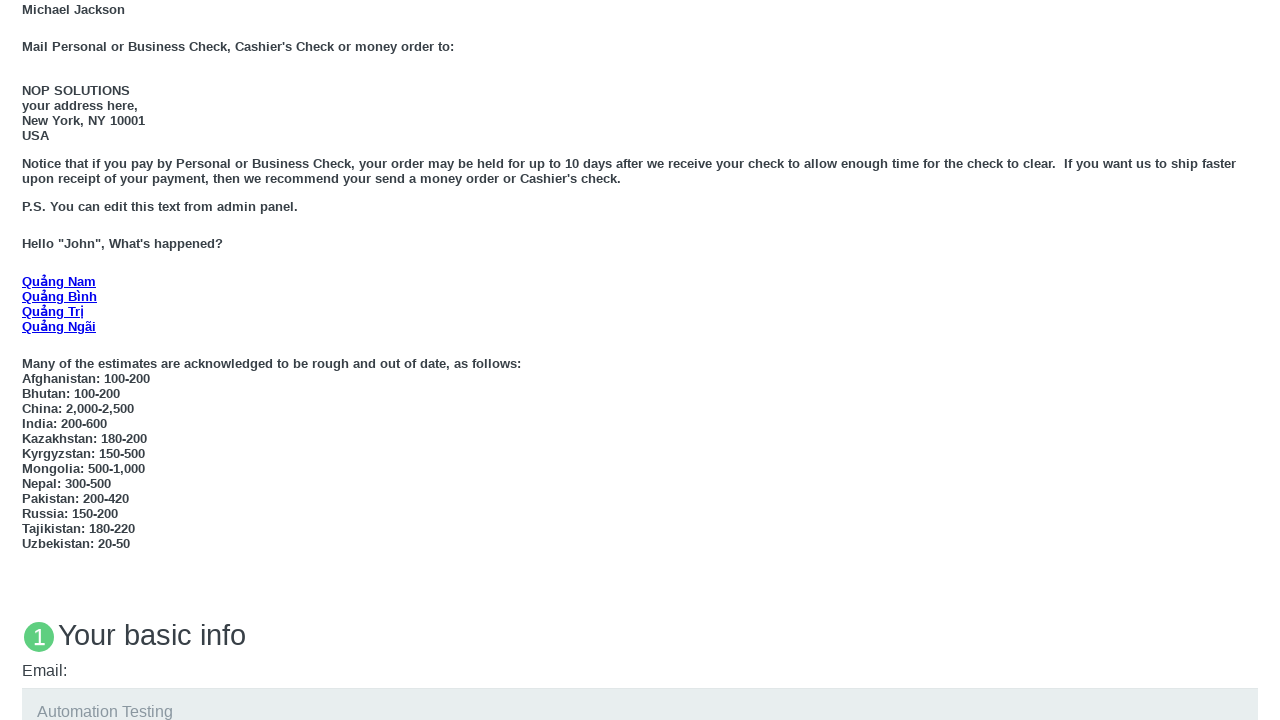

Clicked age radio button (Under 18) at (28, 360) on input#under_18
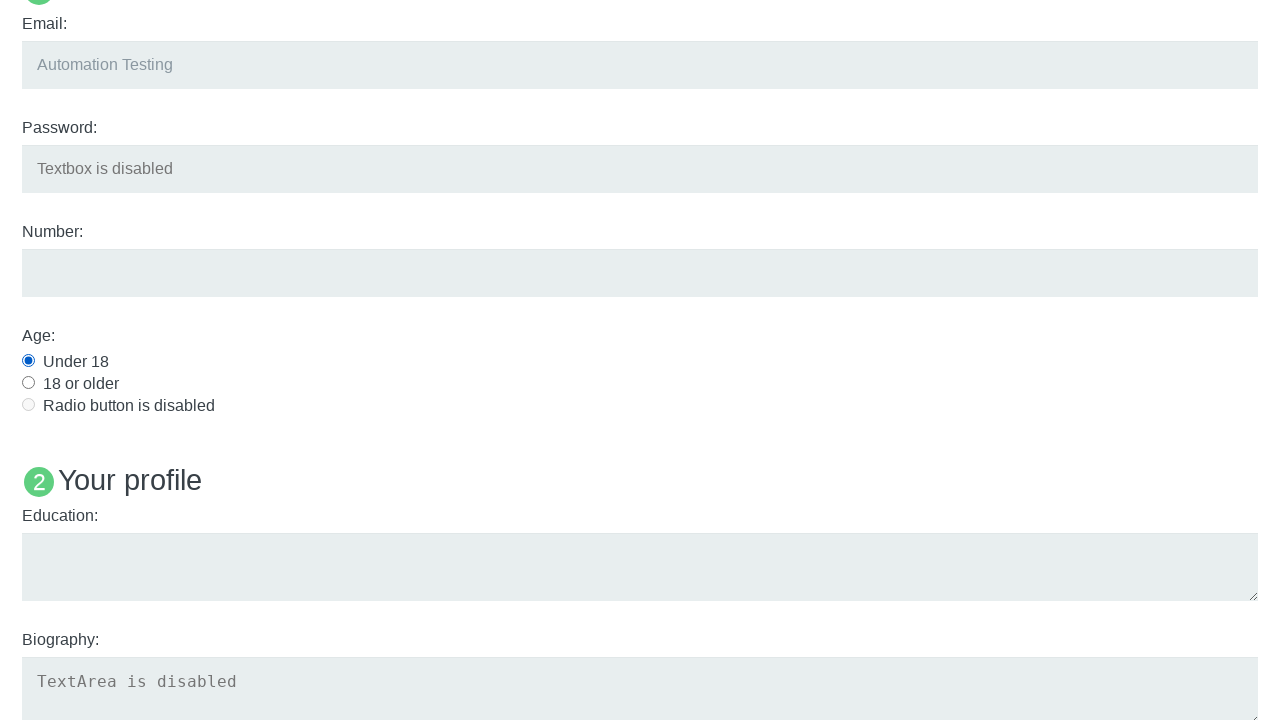

Located education textarea element
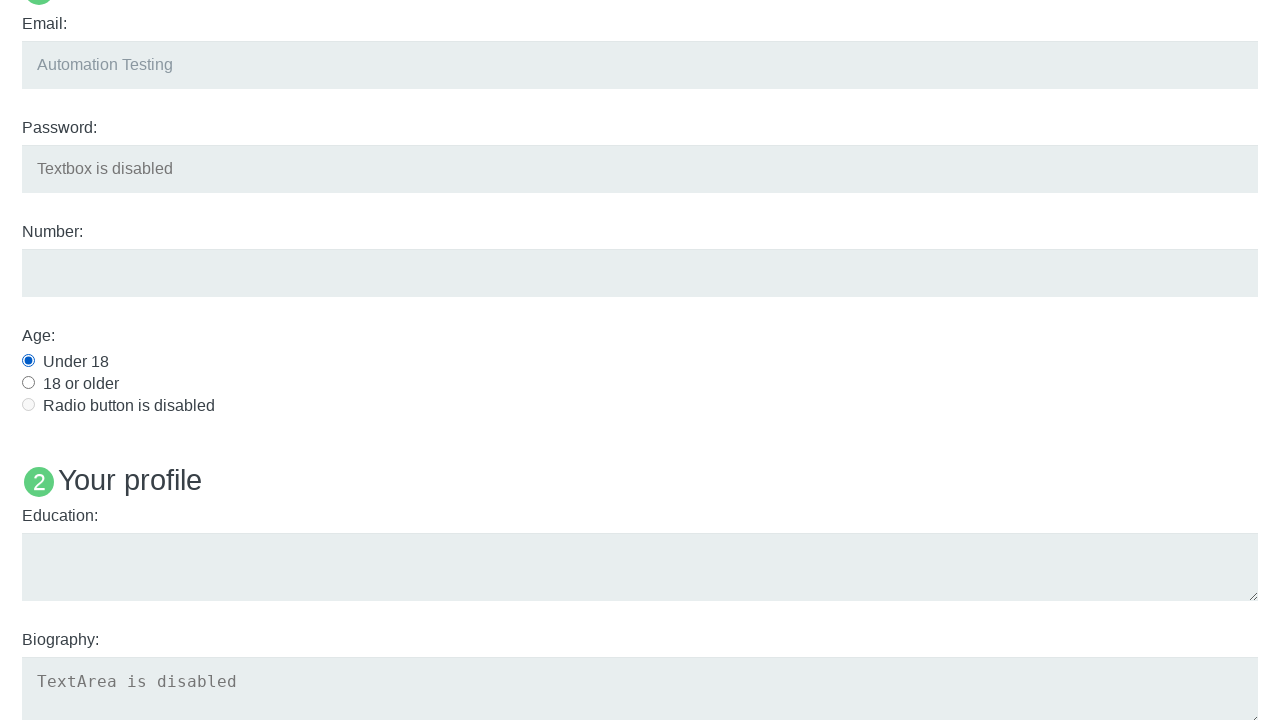

Education textarea is visible
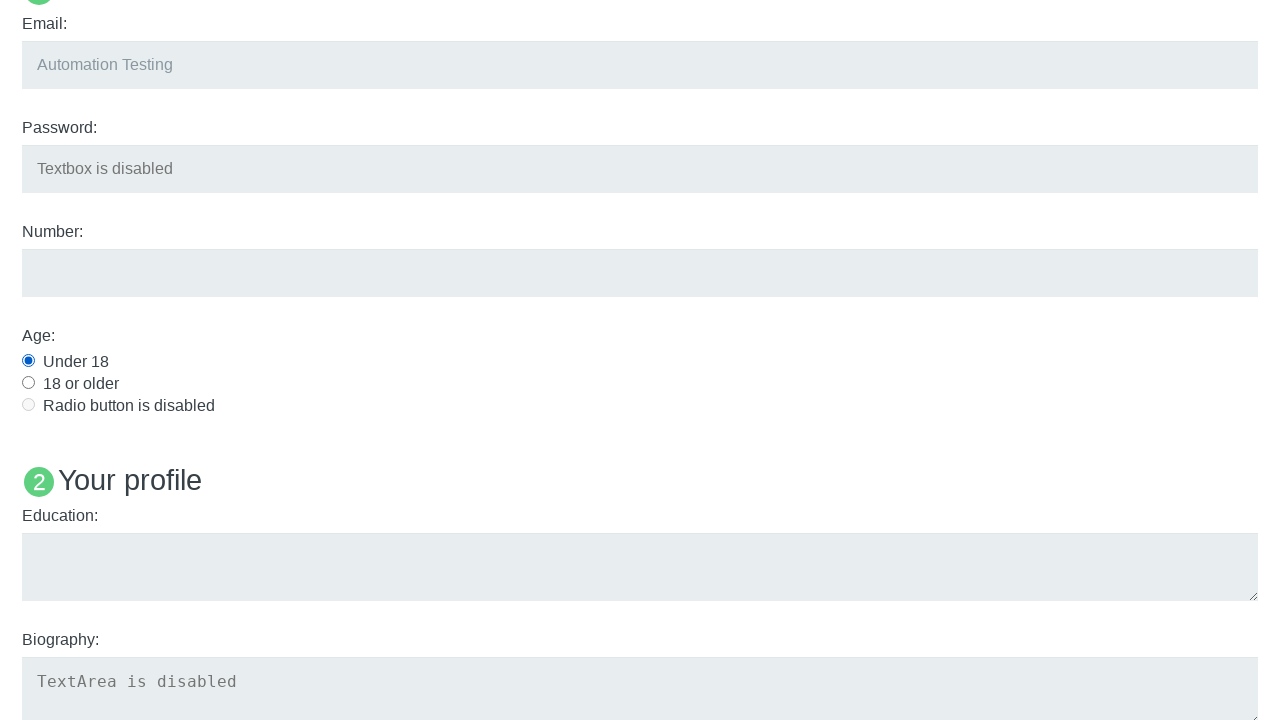

Filled education textarea with 'Automation Testing' on textarea#edu
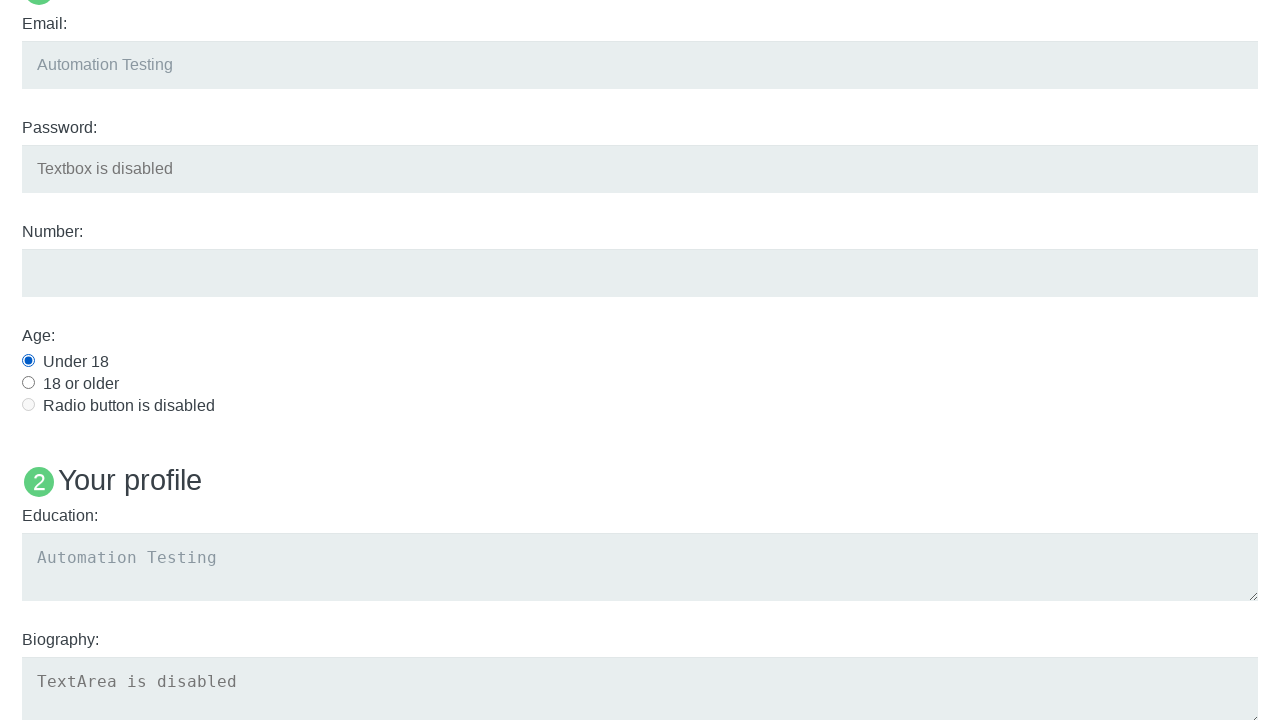

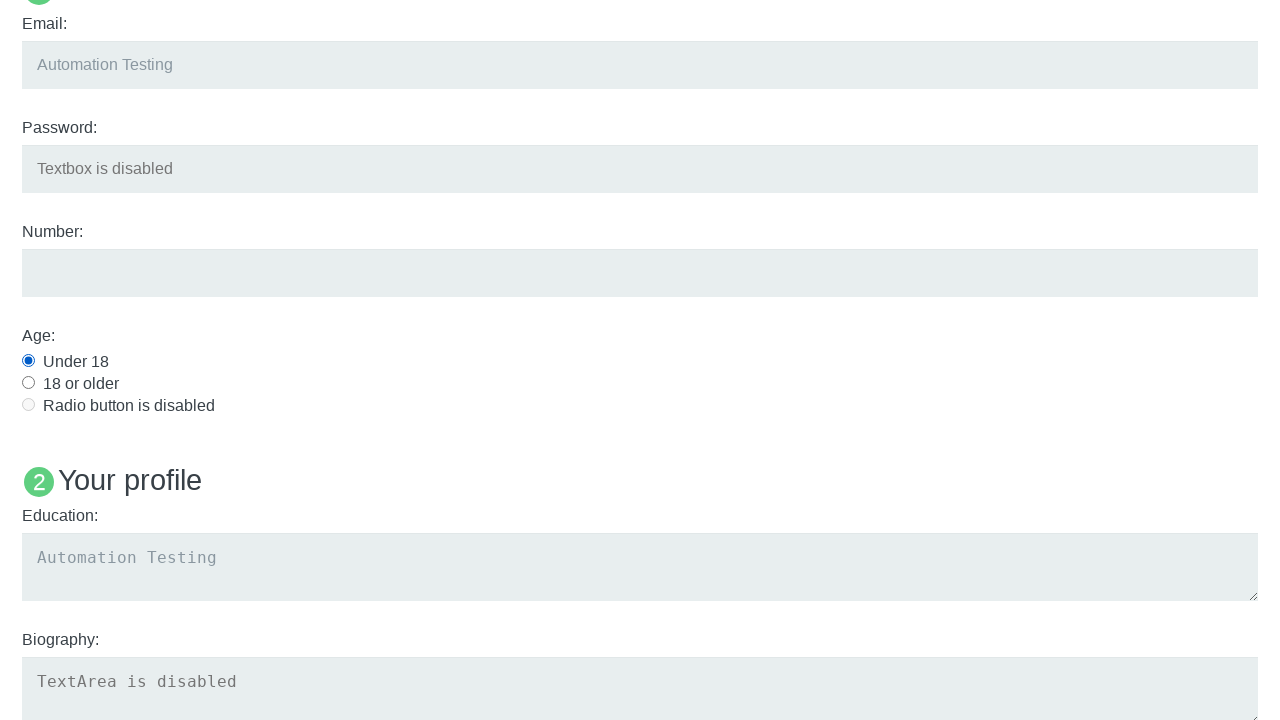